Tests footer link navigation by finding all links in a specific section, opening each in a new tab, and verifying they load successfully

Starting URL: http://www.qaclickacademy.com/

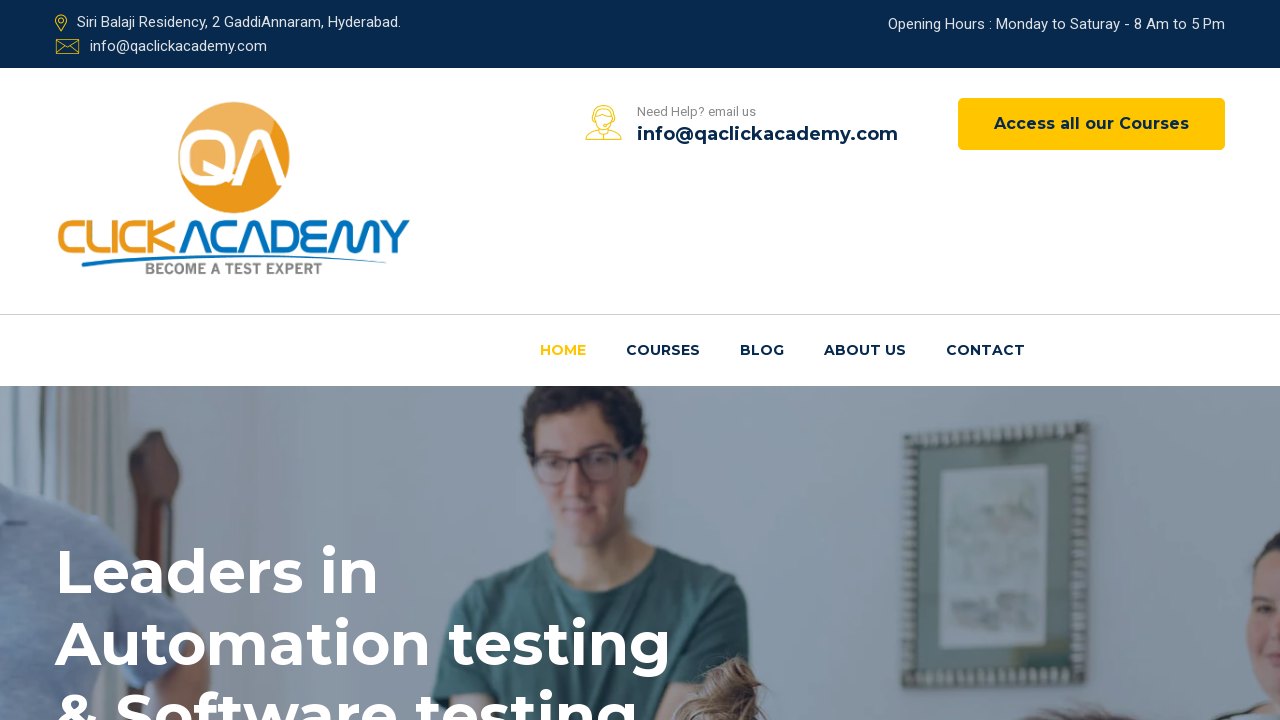

Promotional popup did not appear or timed out
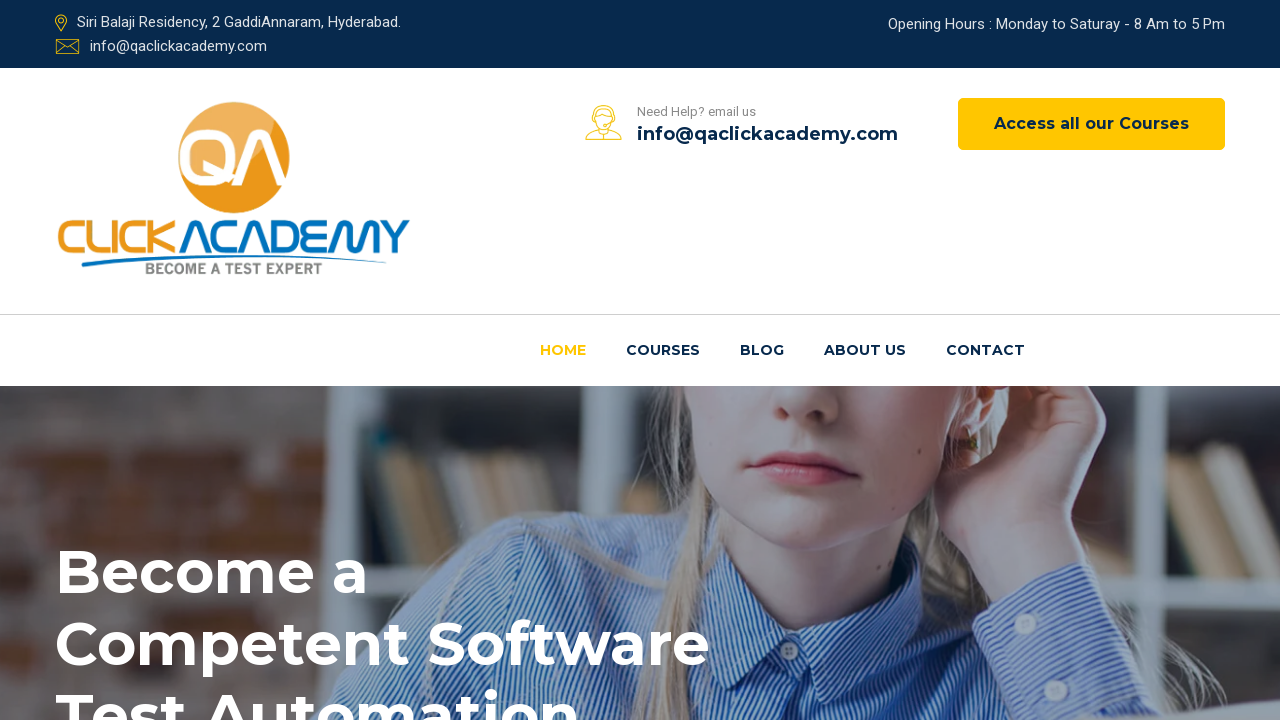

Located footer links section
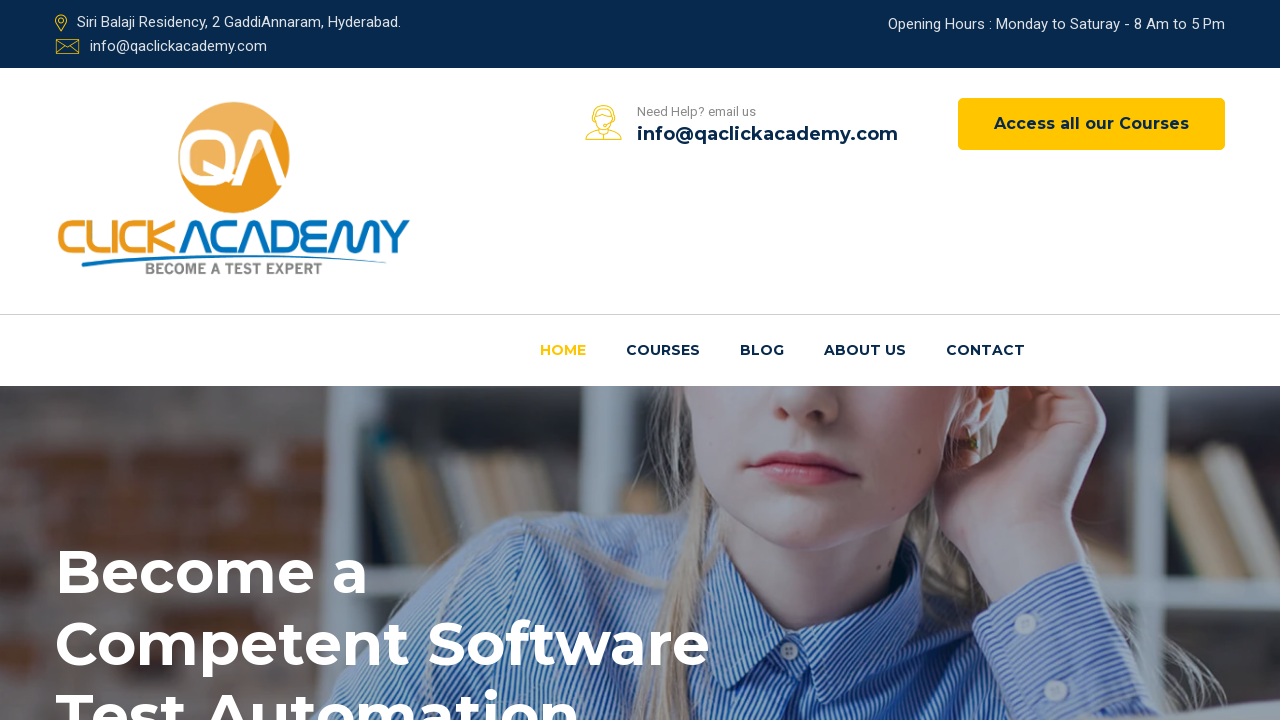

Found 0 links in the footer section
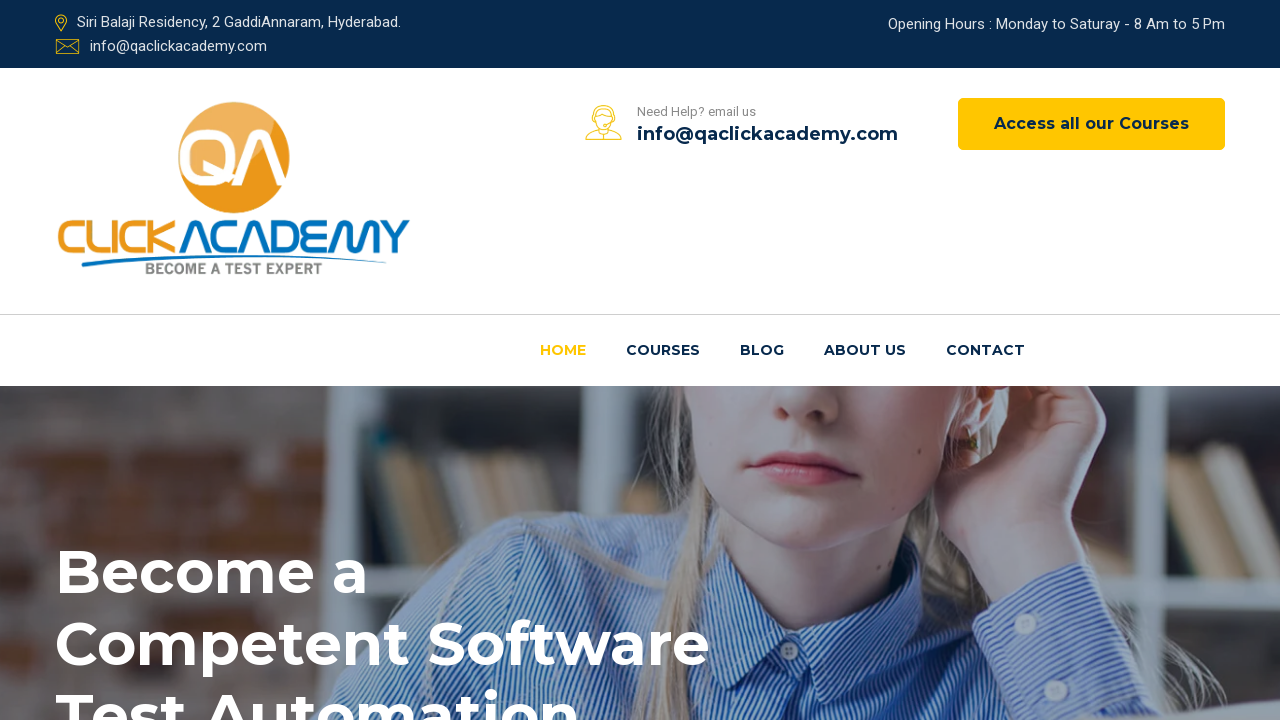

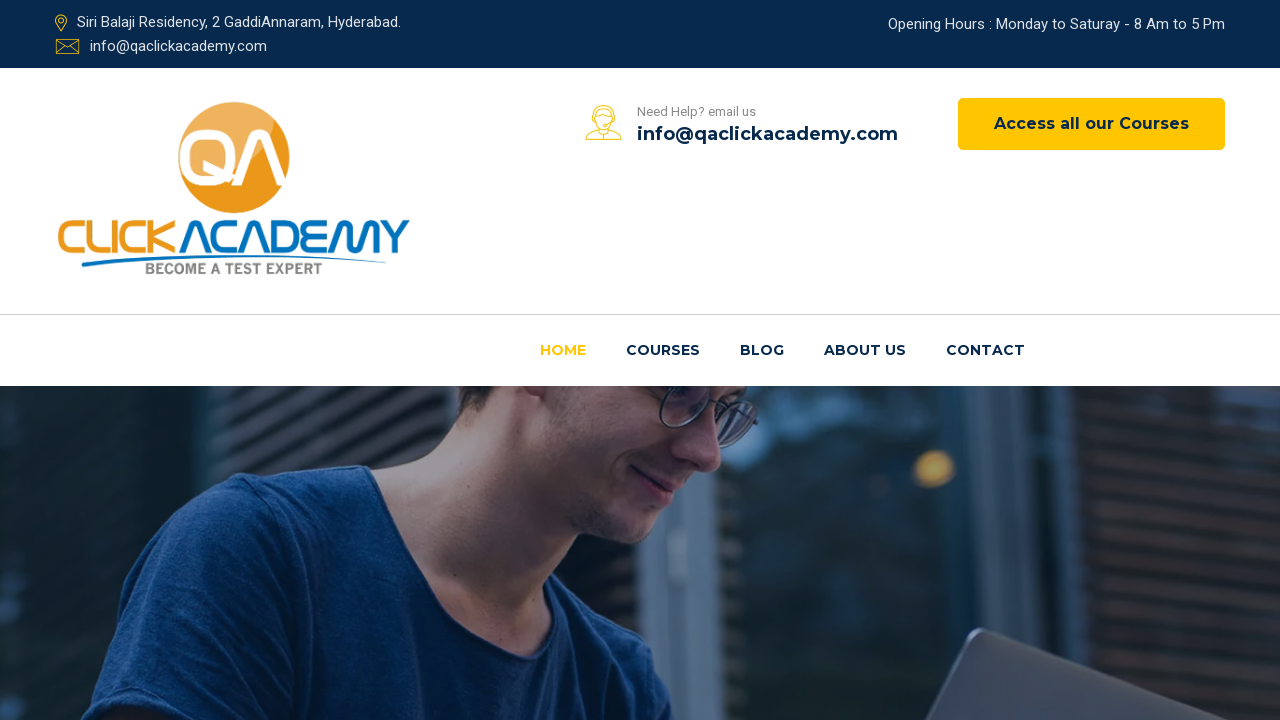